Tests adding a todo item to a todo list application by entering text in the input field and clicking the submit button.

Starting URL: http://sky-todo-list.herokuapp.com/

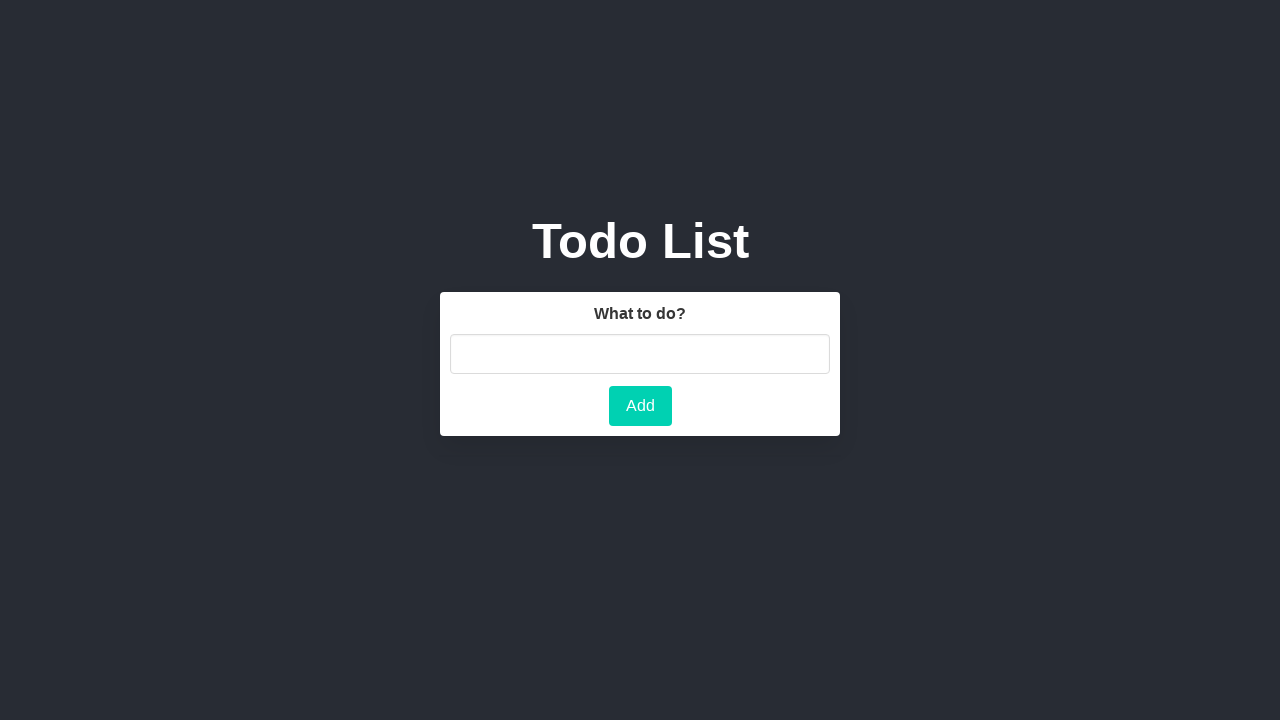

Filled todo input field with 'Buy groceries' on xpath=//*[@id="root"]/div/header/div/div/div[1]/div/form/div/div/div/p/input
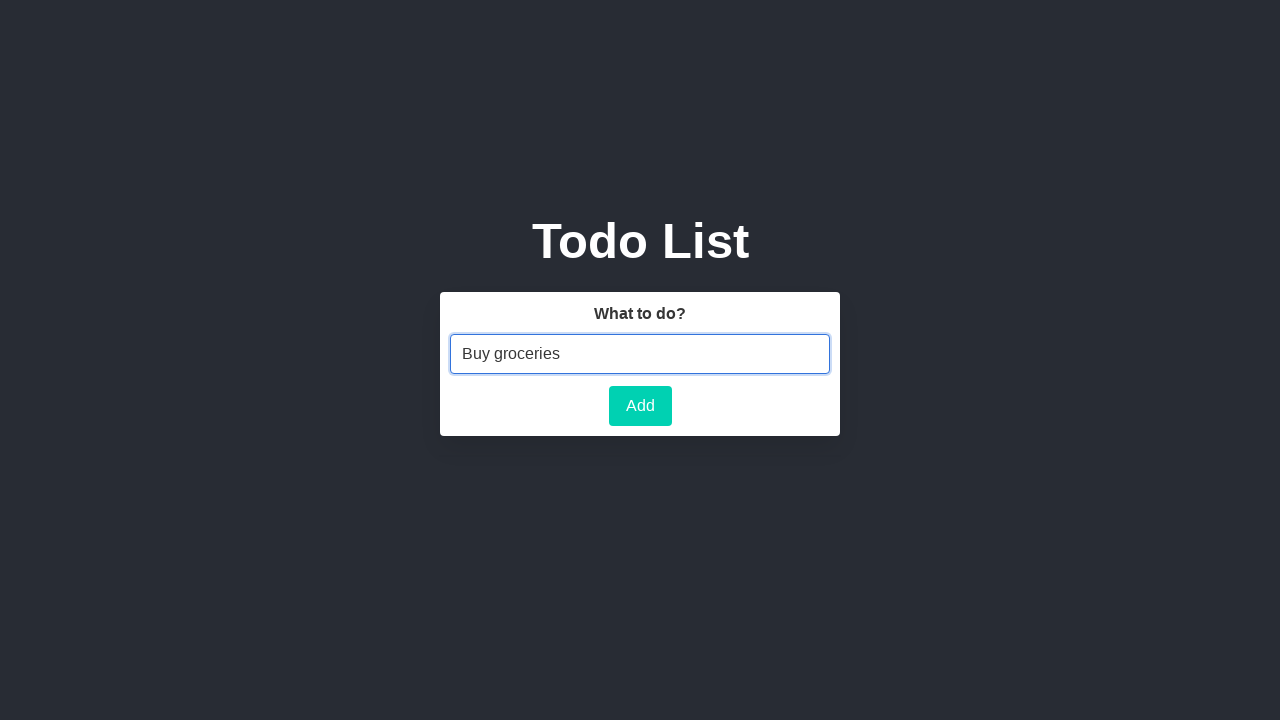

Clicked submit button to add todo item at (640, 406) on xpath=//*[@id="root"]/div/header/div/div/div[1]/div/form/button
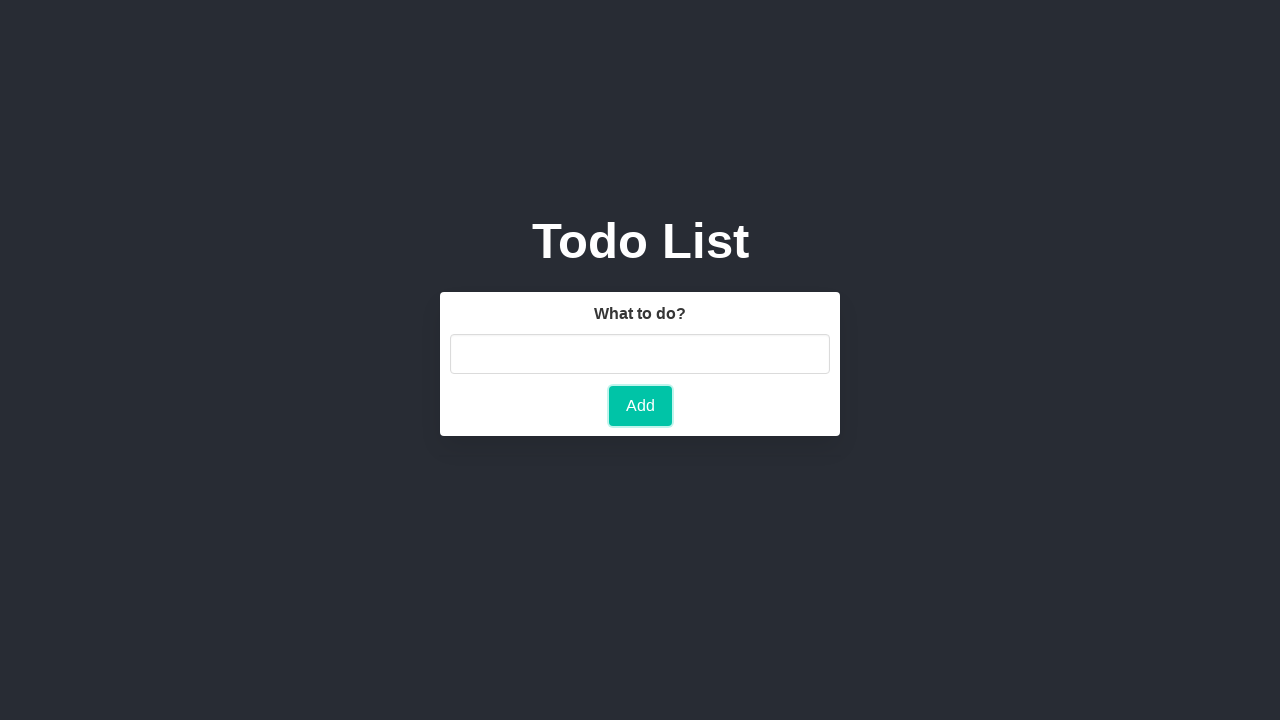

Waited for todo item to be added
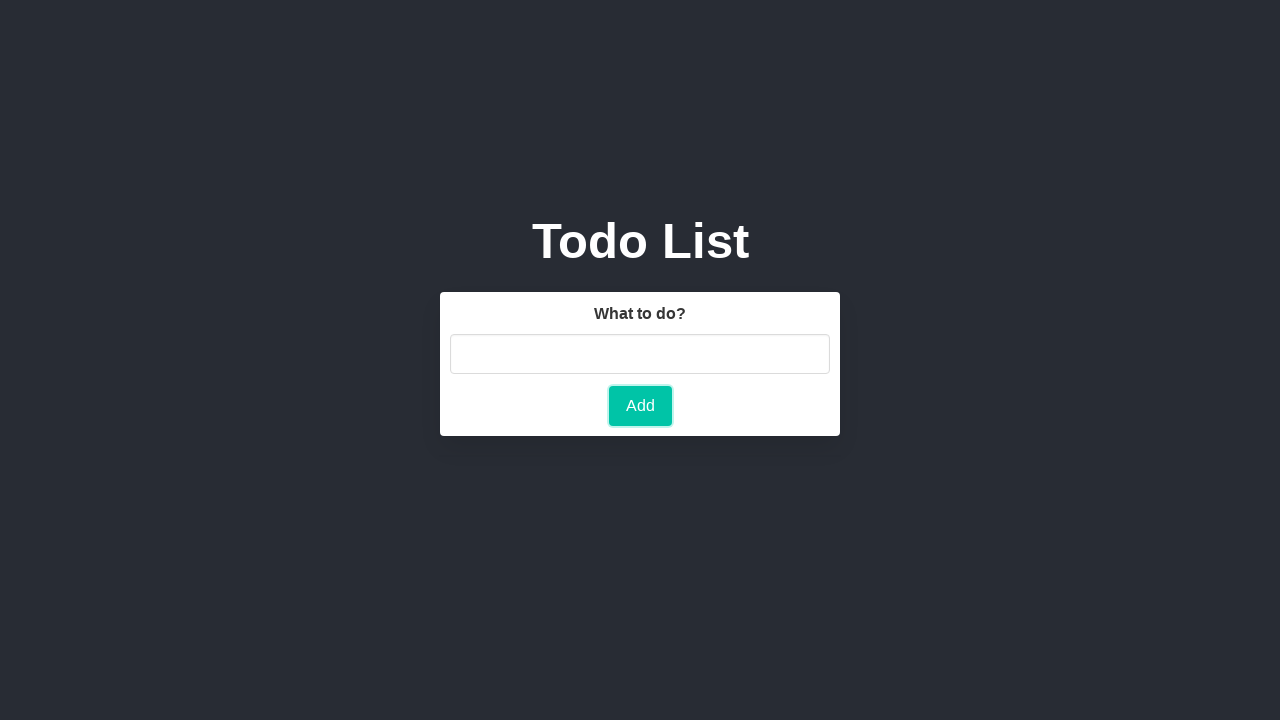

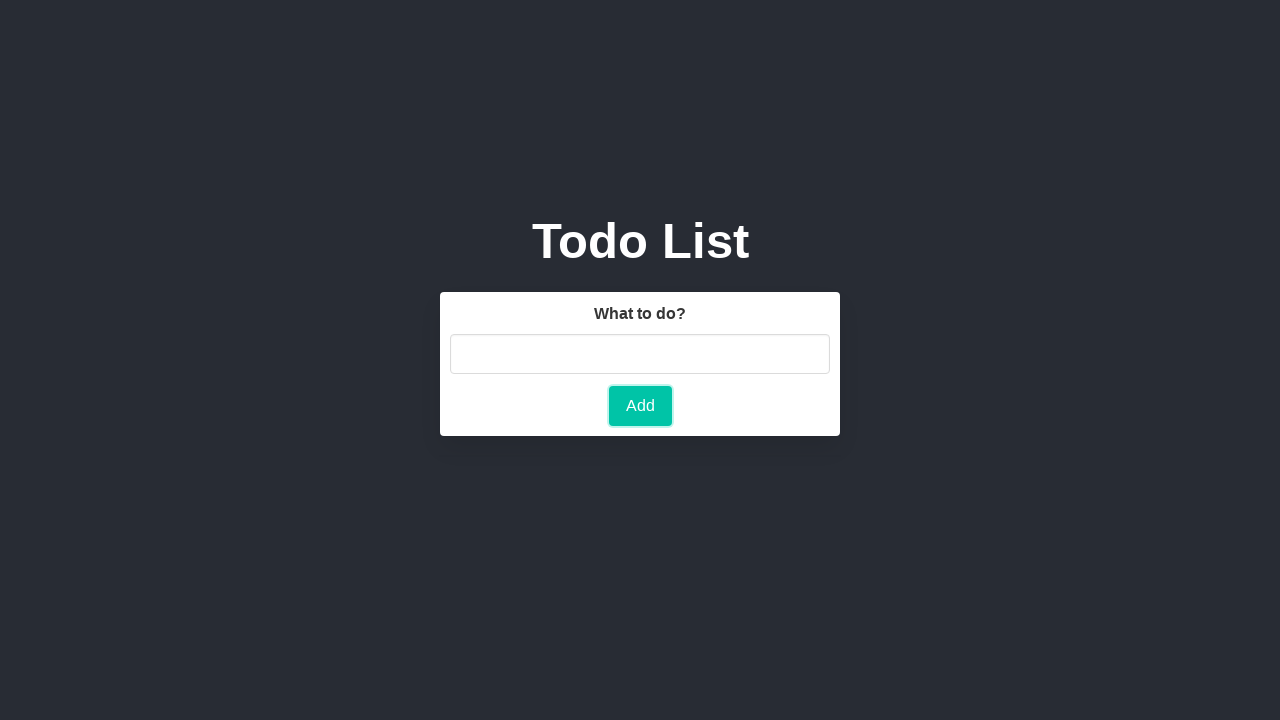